Selects the male gender radio button in the registration form

Starting URL: http://demo.automationtesting.in/Register.html

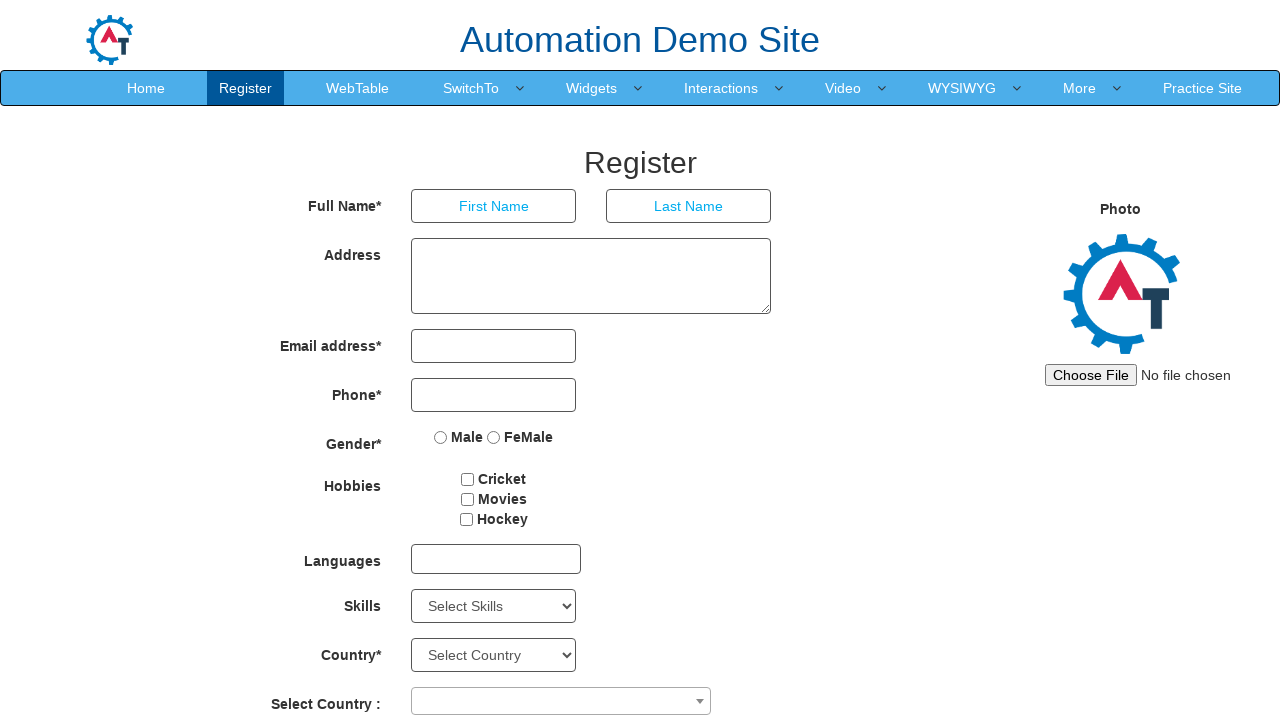

Navigated to registration form page
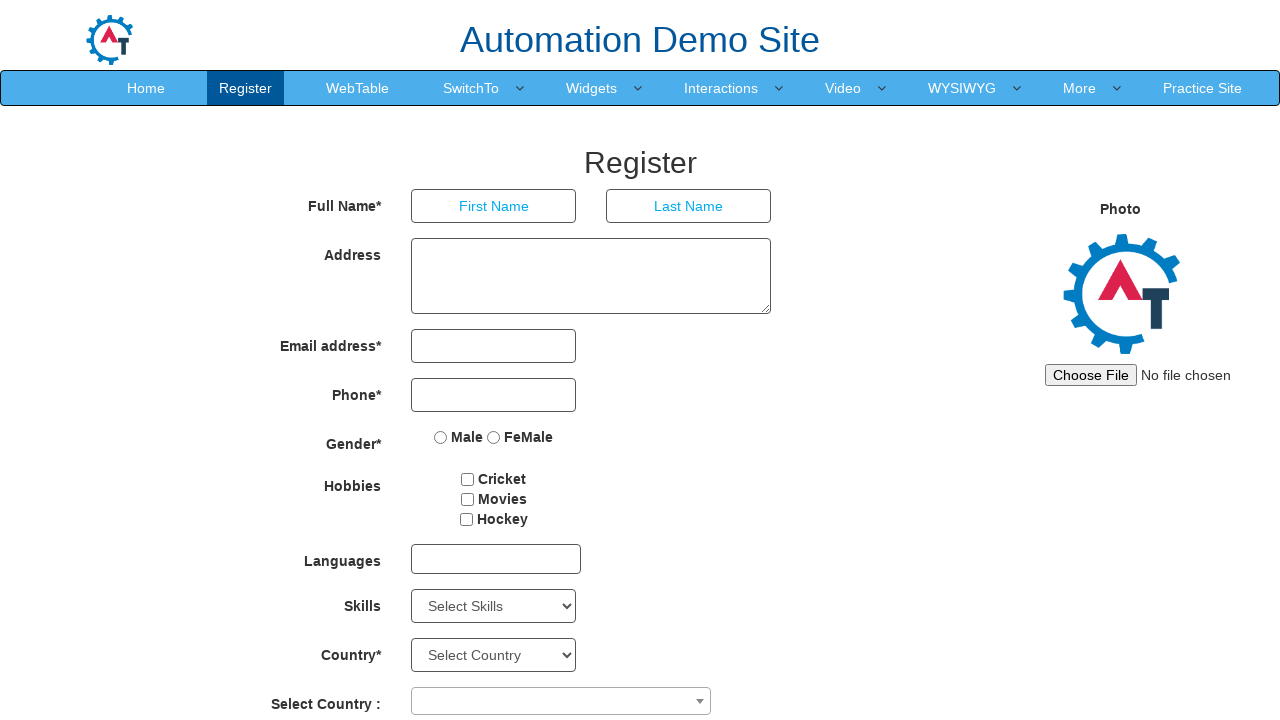

Clicked male gender radio button at (441, 437) on xpath=//*[@id='basicBootstrapForm']/div[5]/div/label[1]/input
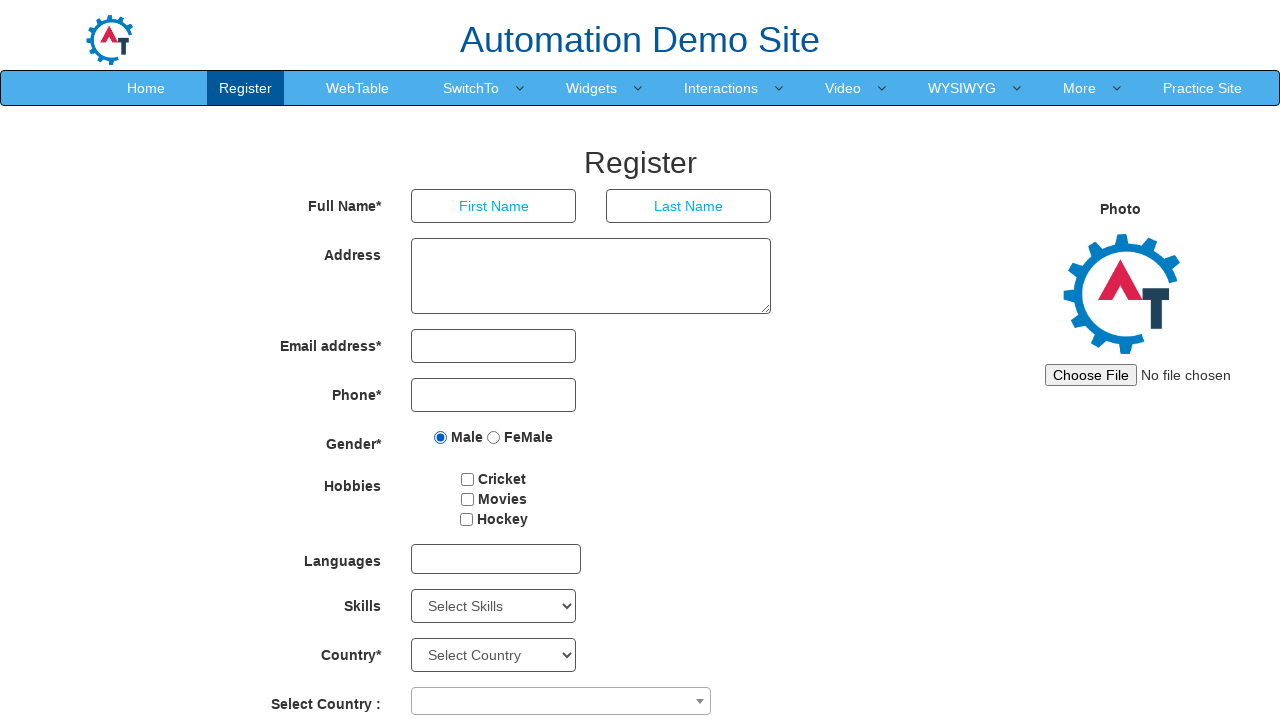

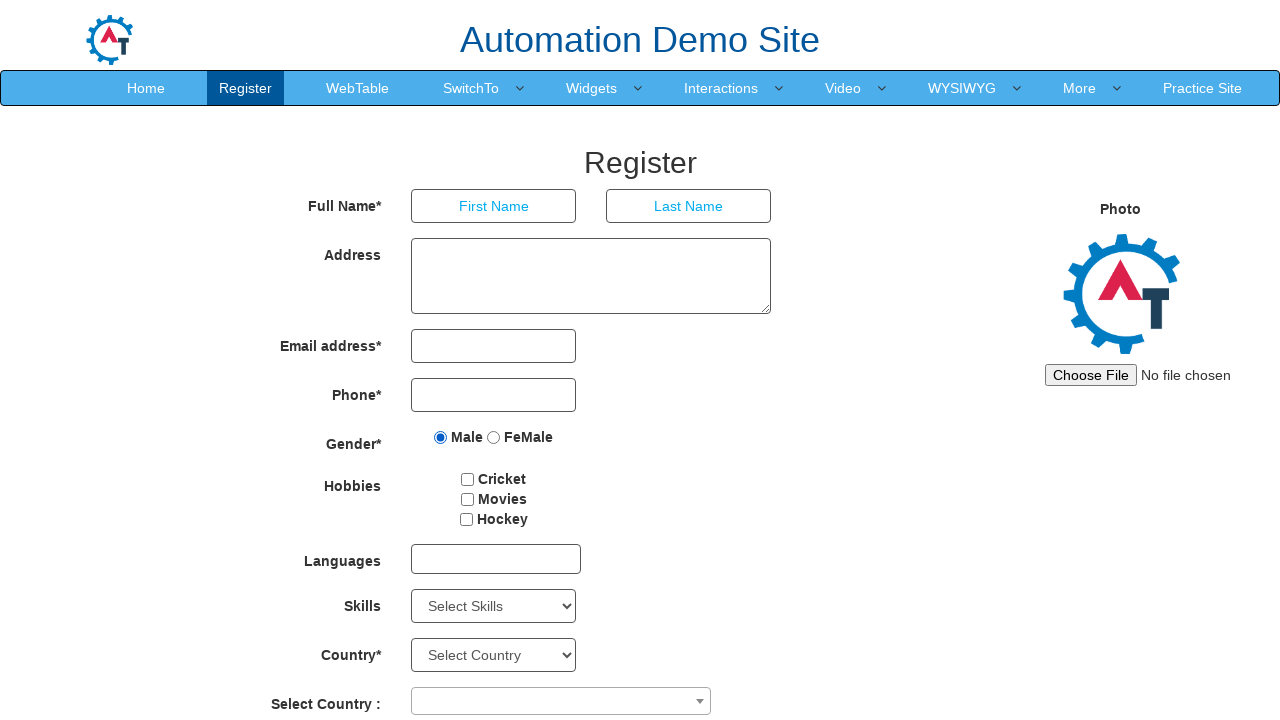